Tests dropdown functionality by selecting options using different methods (index, value, visible text) and retrieving all dropdown options

Starting URL: https://the-internet.herokuapp.com/dropdown

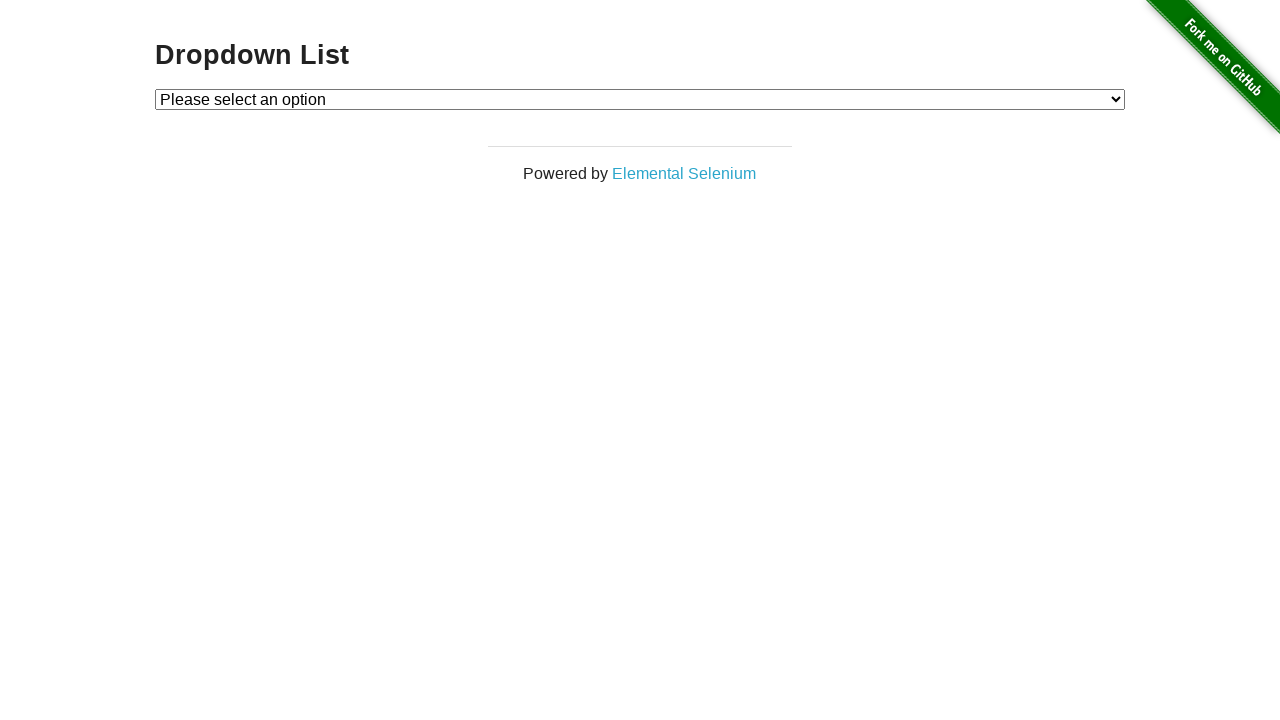

Located dropdown element with id 'dropdown'
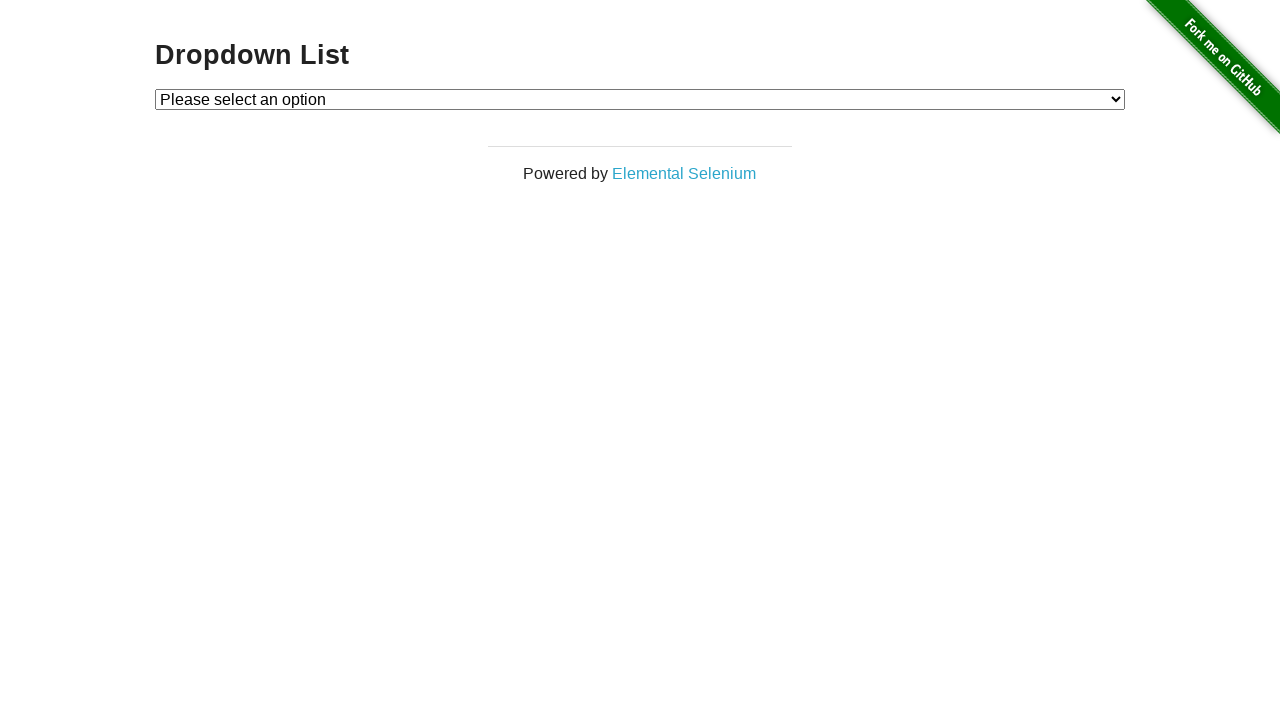

Selected dropdown option by index 1 on #dropdown
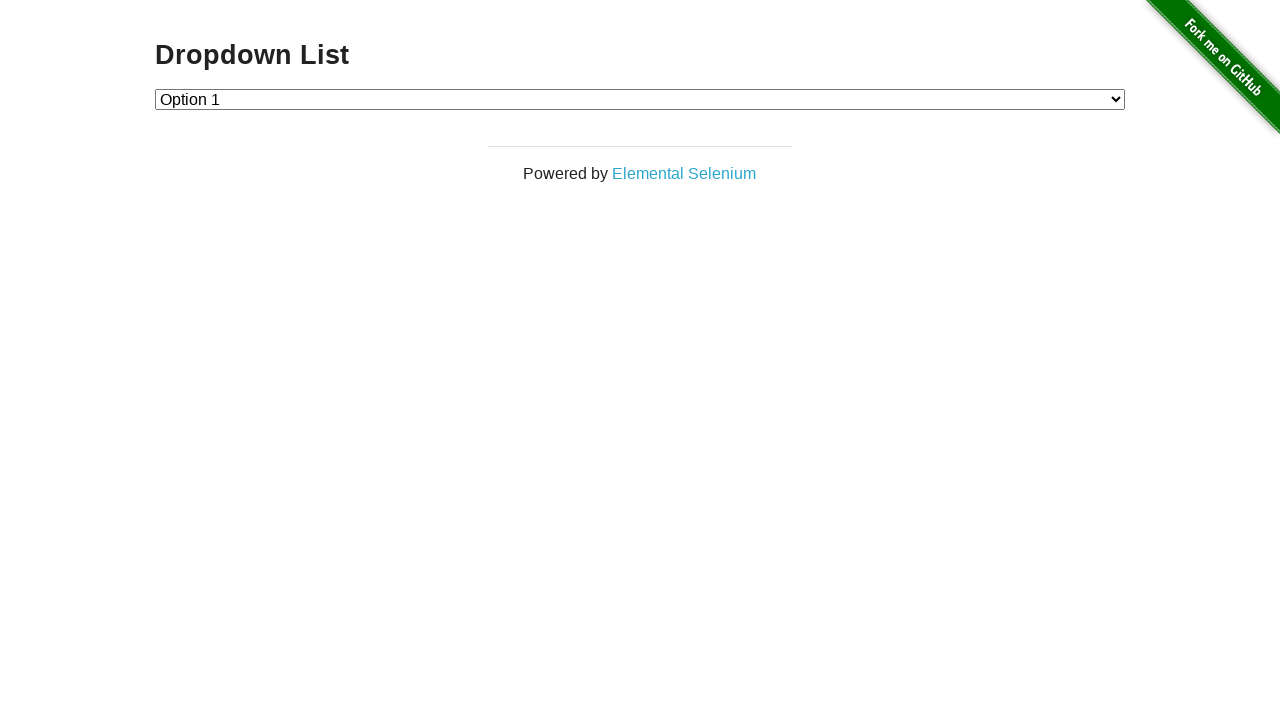

Selected dropdown option by value '2' on #dropdown
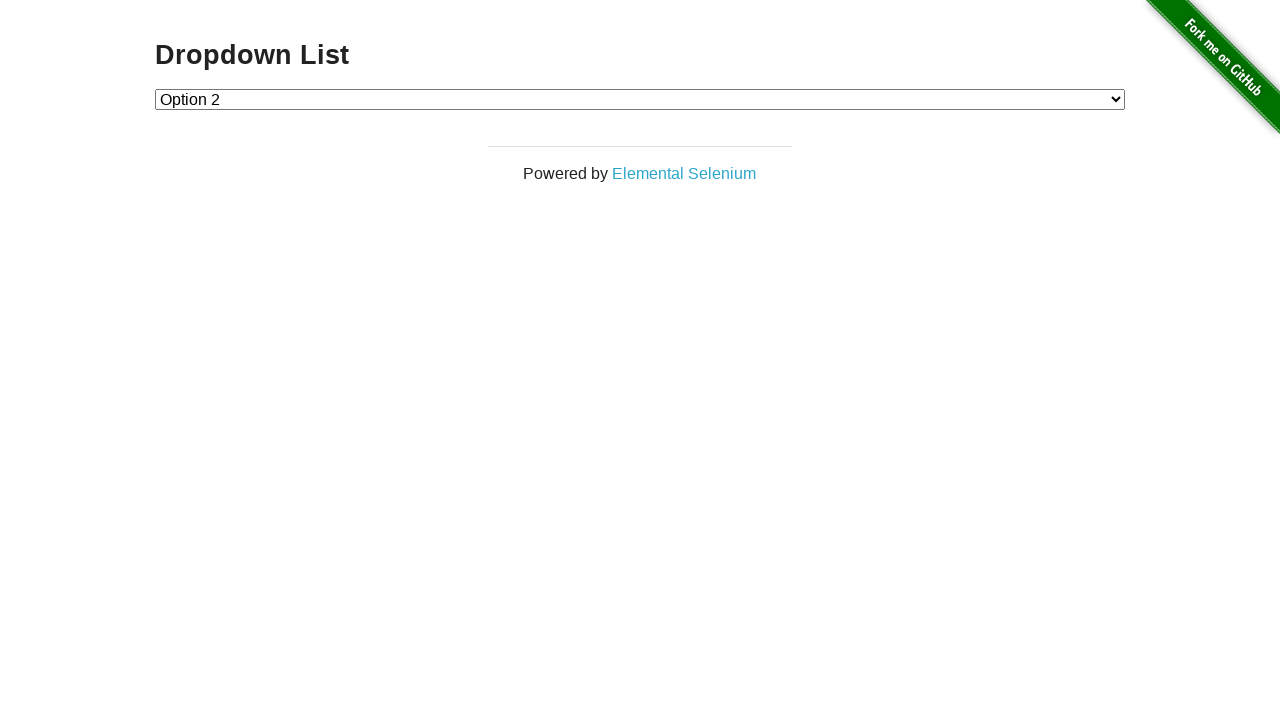

Selected dropdown option by visible text 'Option 1' on #dropdown
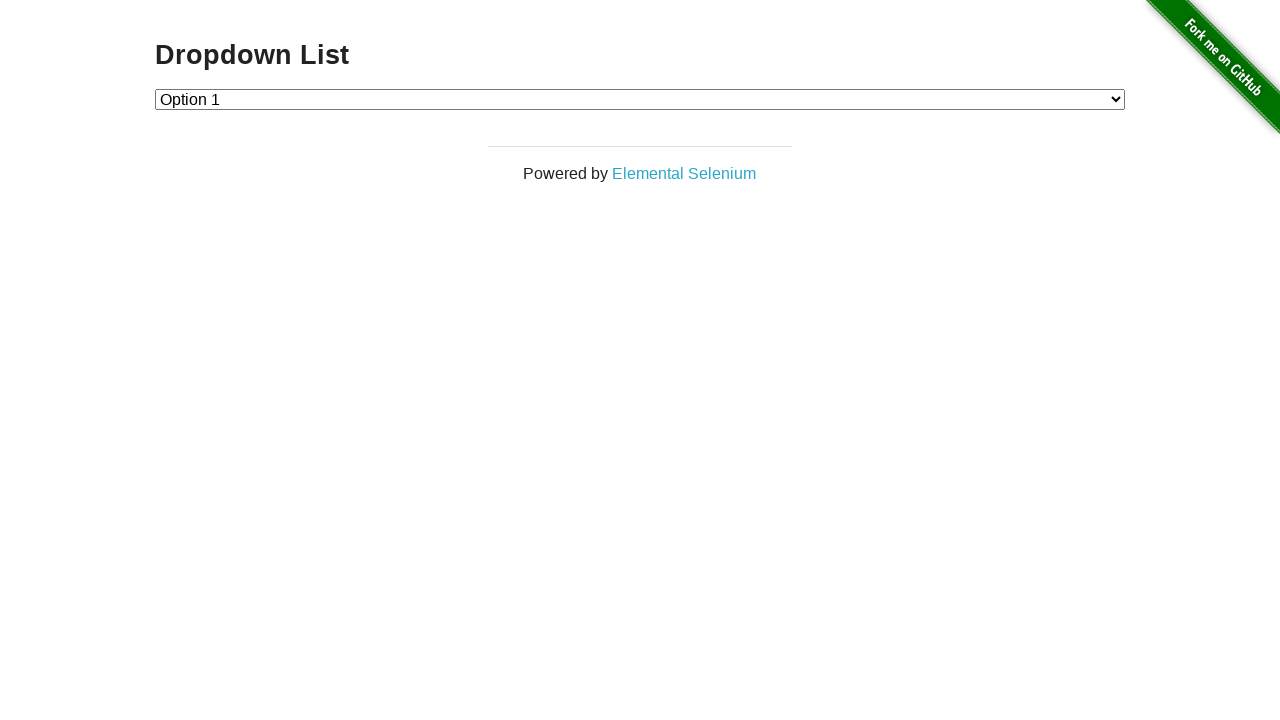

Retrieved all dropdown option elements
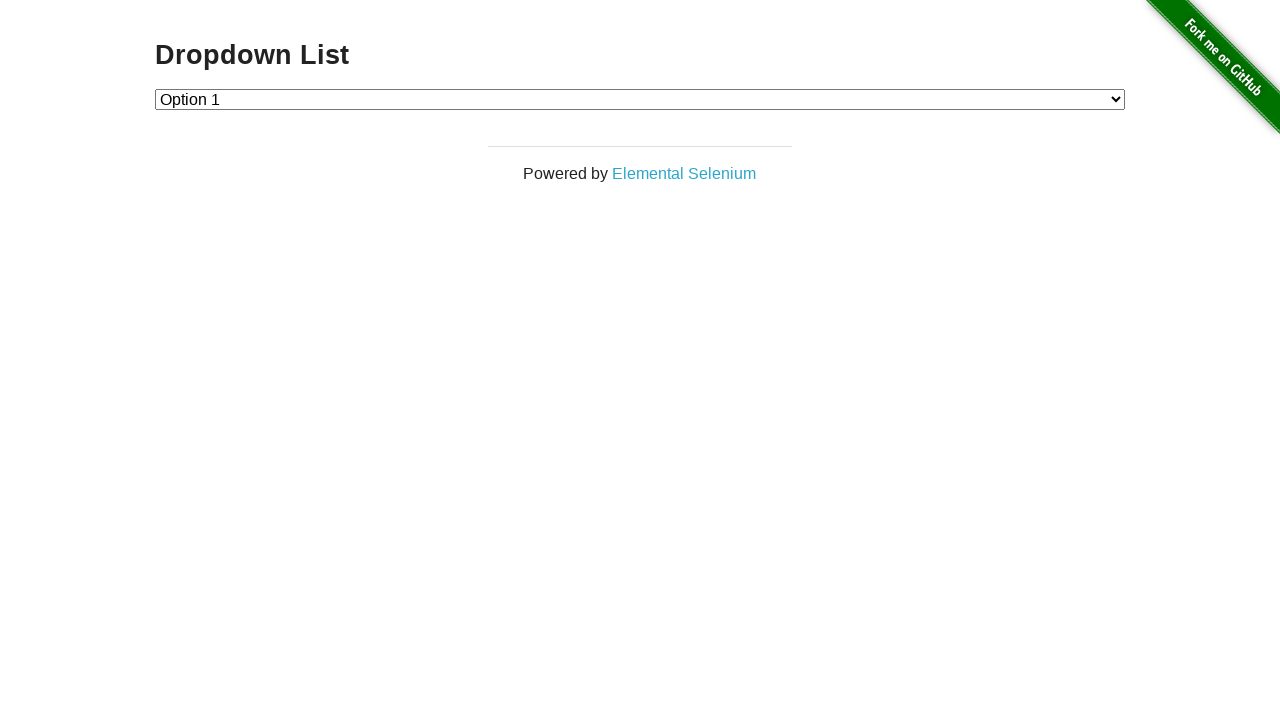

Counted dropdown options: 3 total
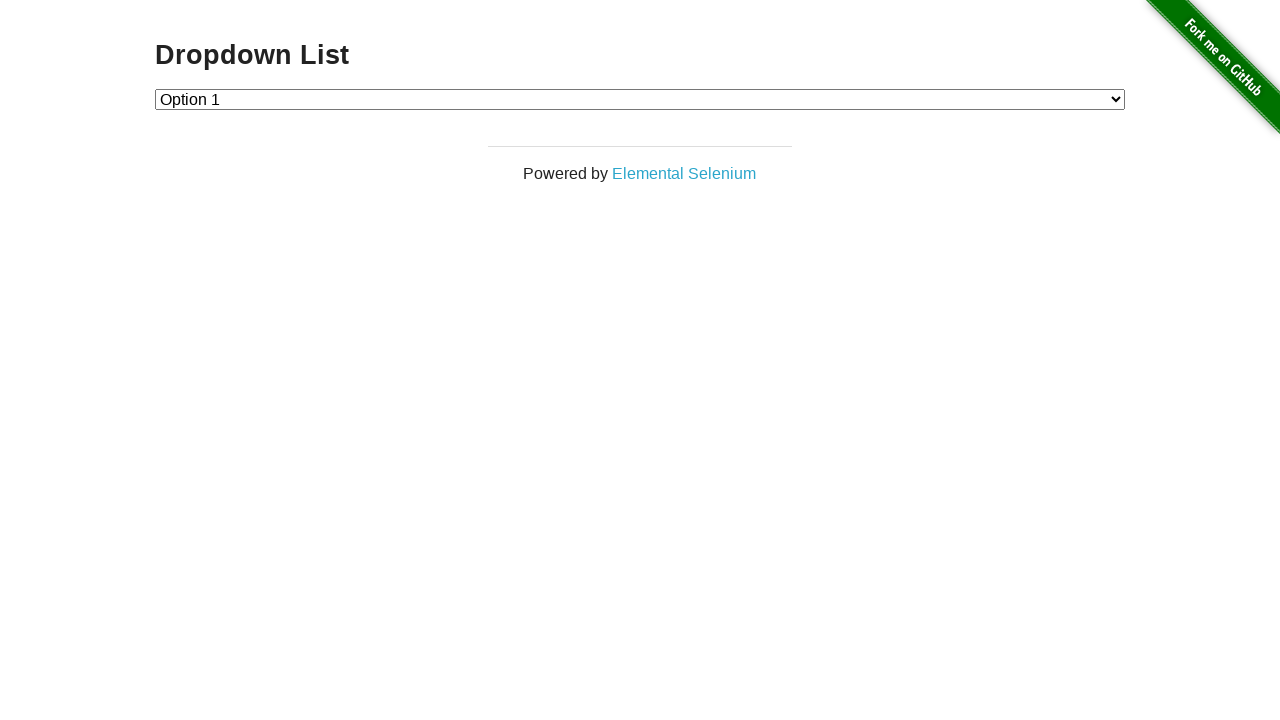

Printed all dropdown option texts
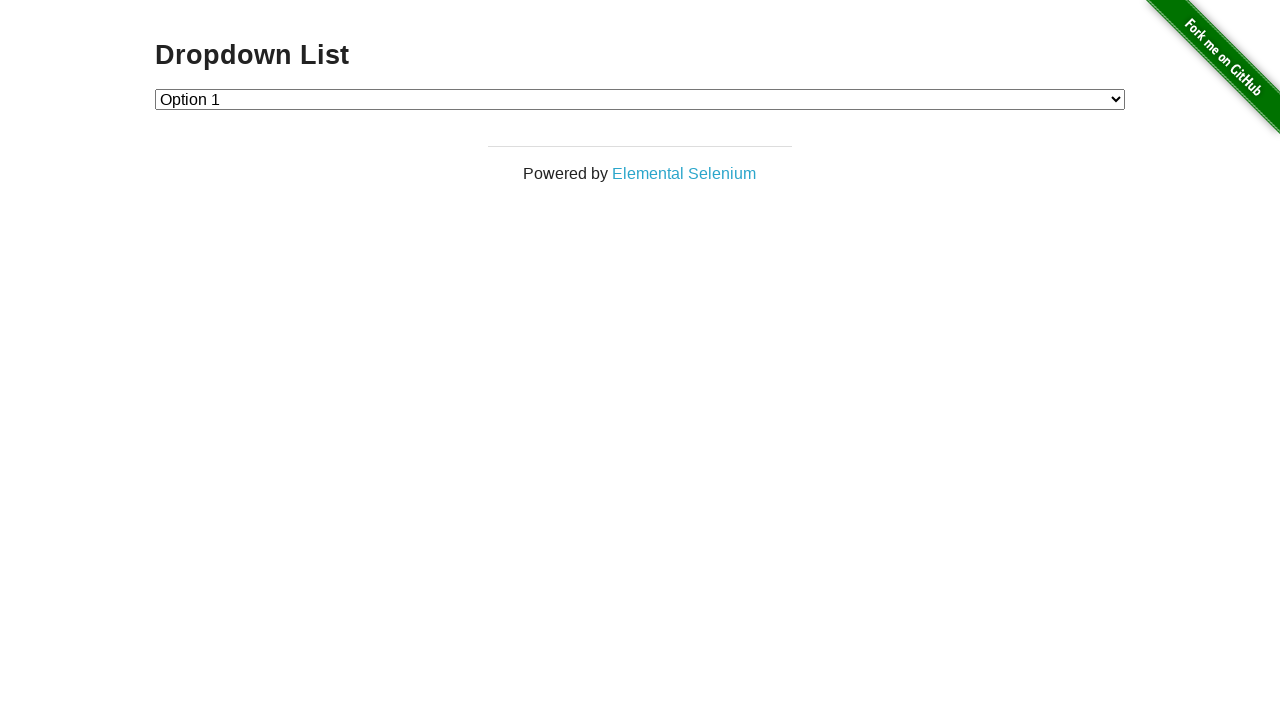

Printed element count: 3
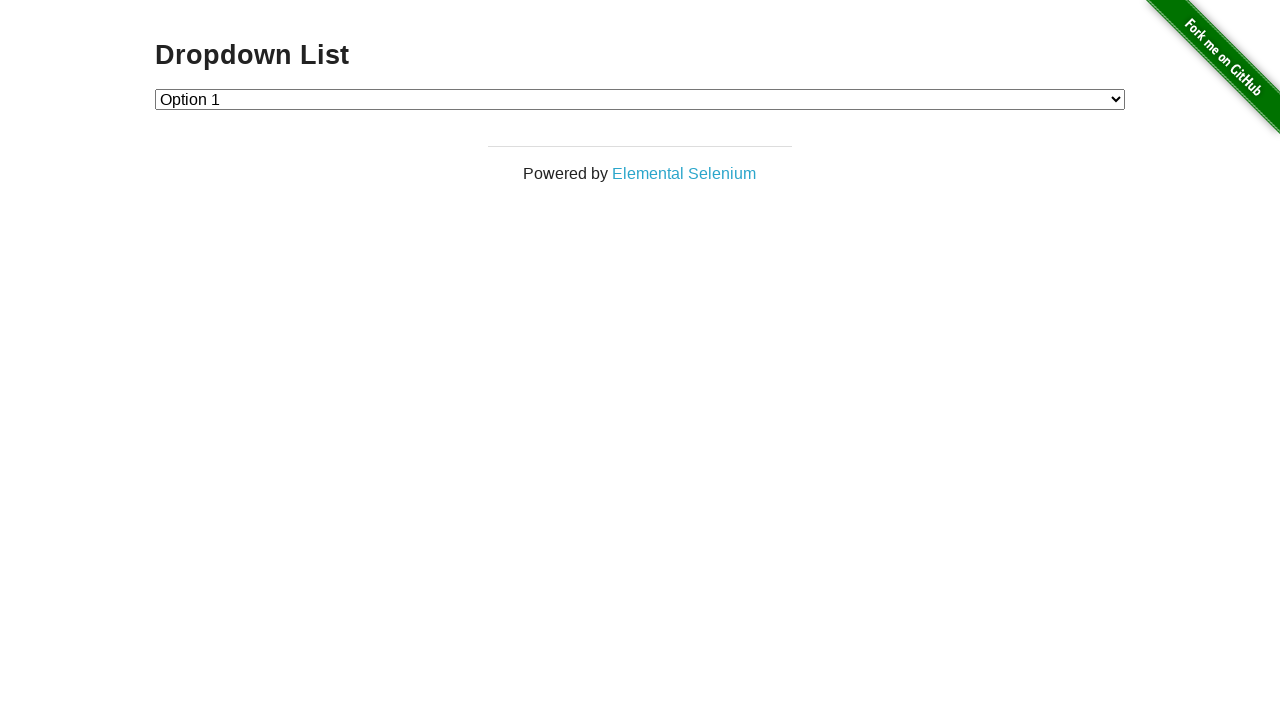

Verified dropdown option count - expected 4 but found 3
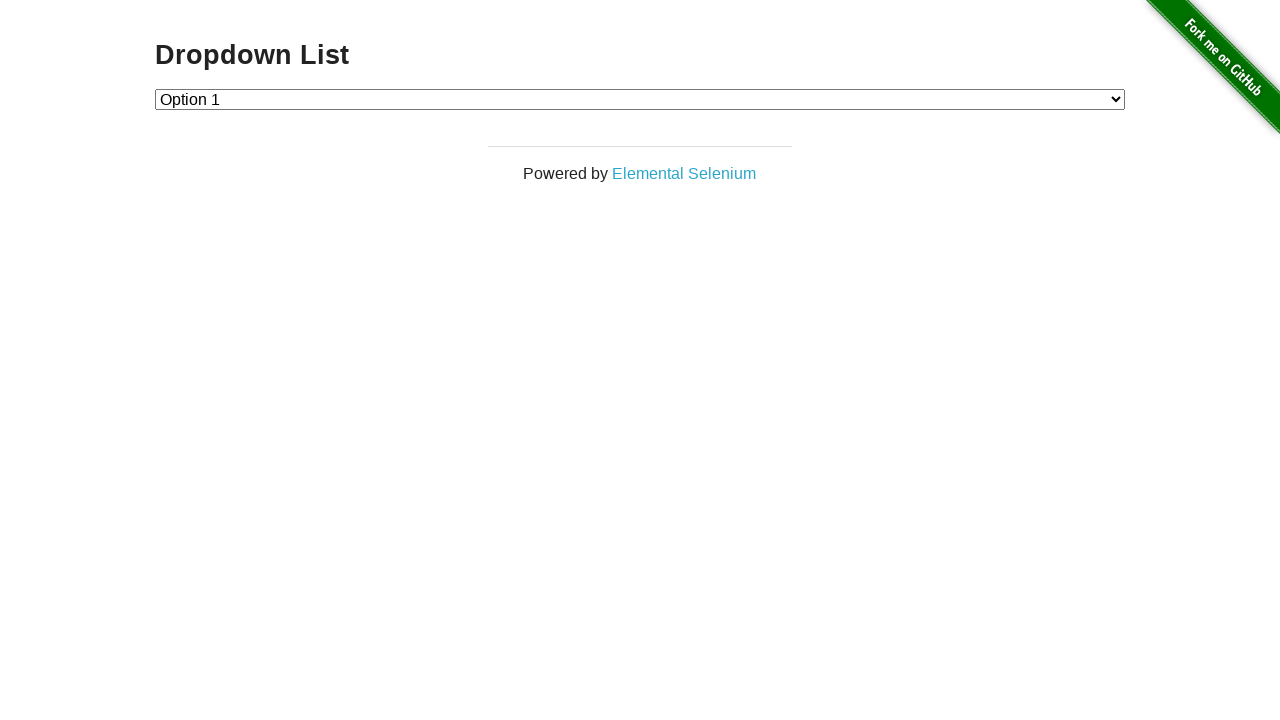

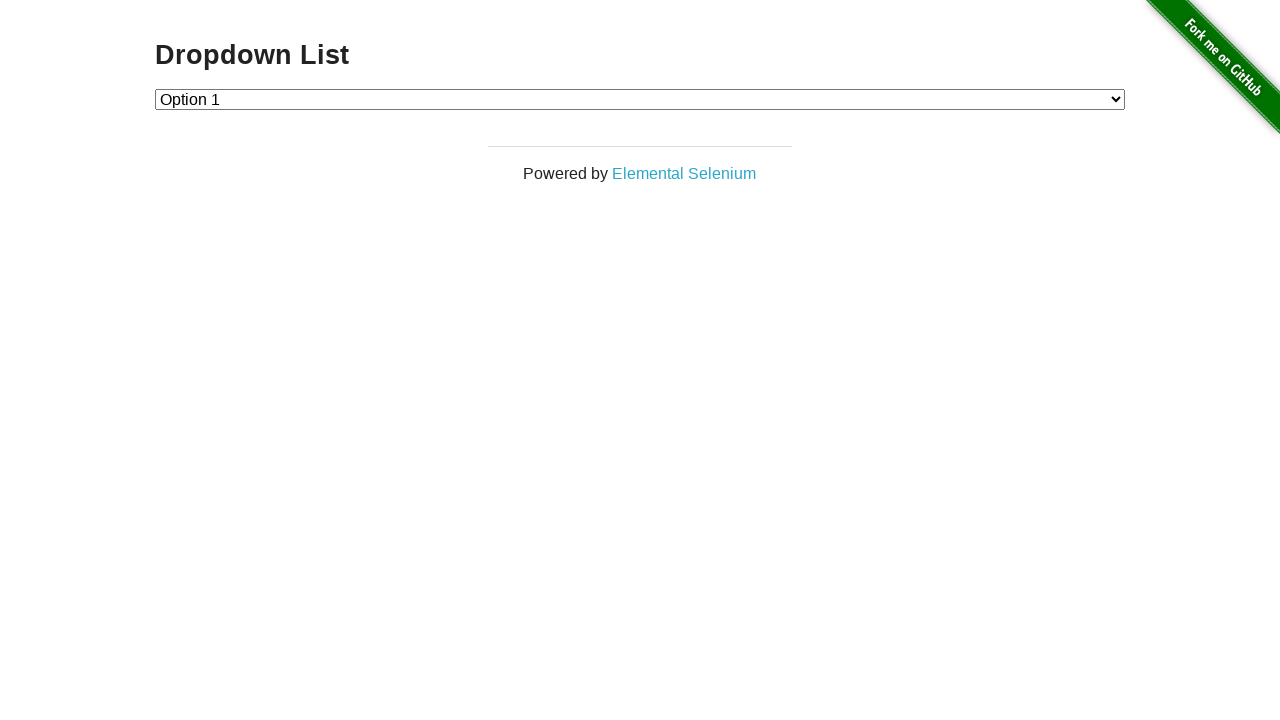